Tests window handling by clicking a button inside an iframe that opens a new window, then switches focus to the new window

Starting URL: https://www.w3schools.com/jsref/tryit.asp?filename=tryjsref_win_open

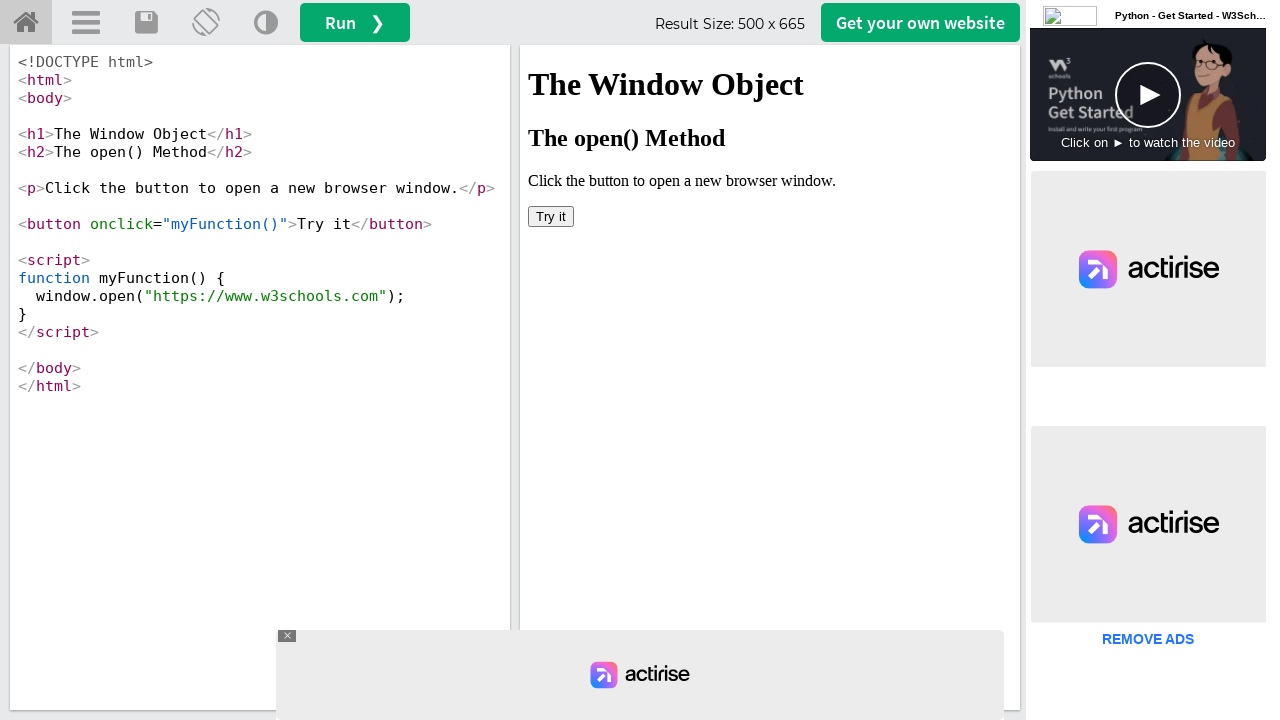

Located iframe with name 'iframeResult'
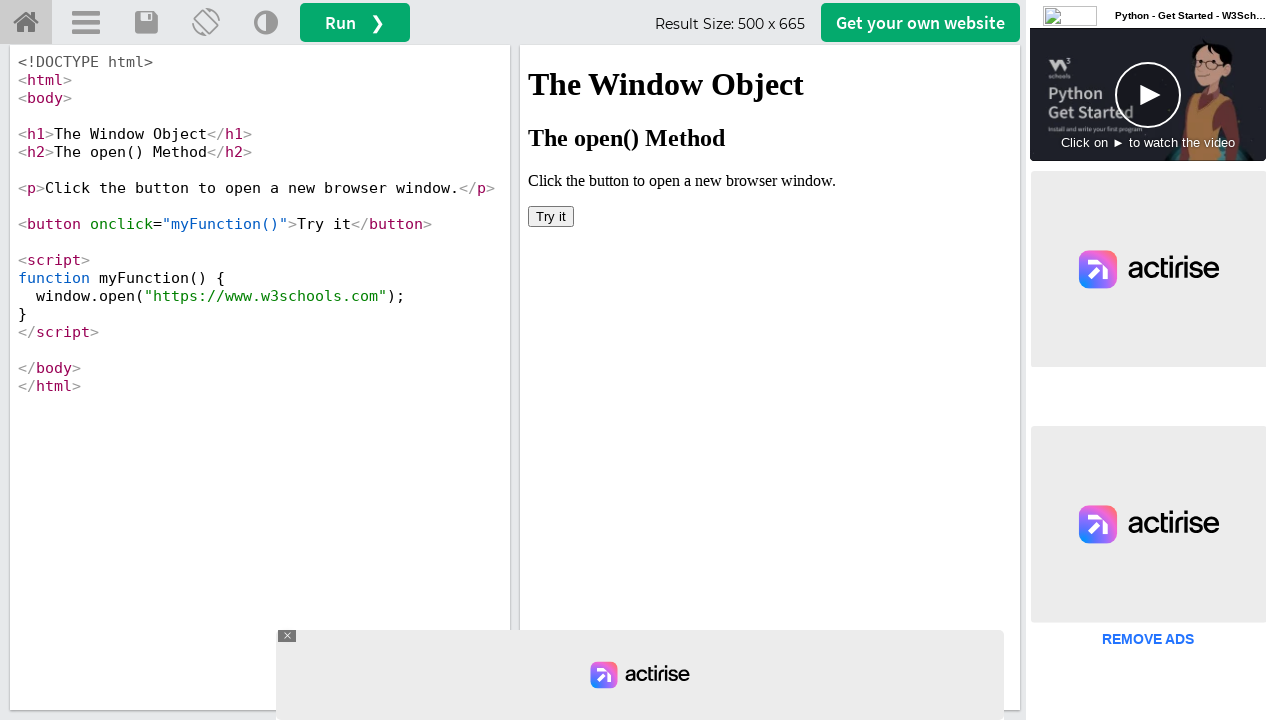

Clicked 'Try it' button inside iframe, new window opened at (551, 216) on xpath=//button[text()='Try it']
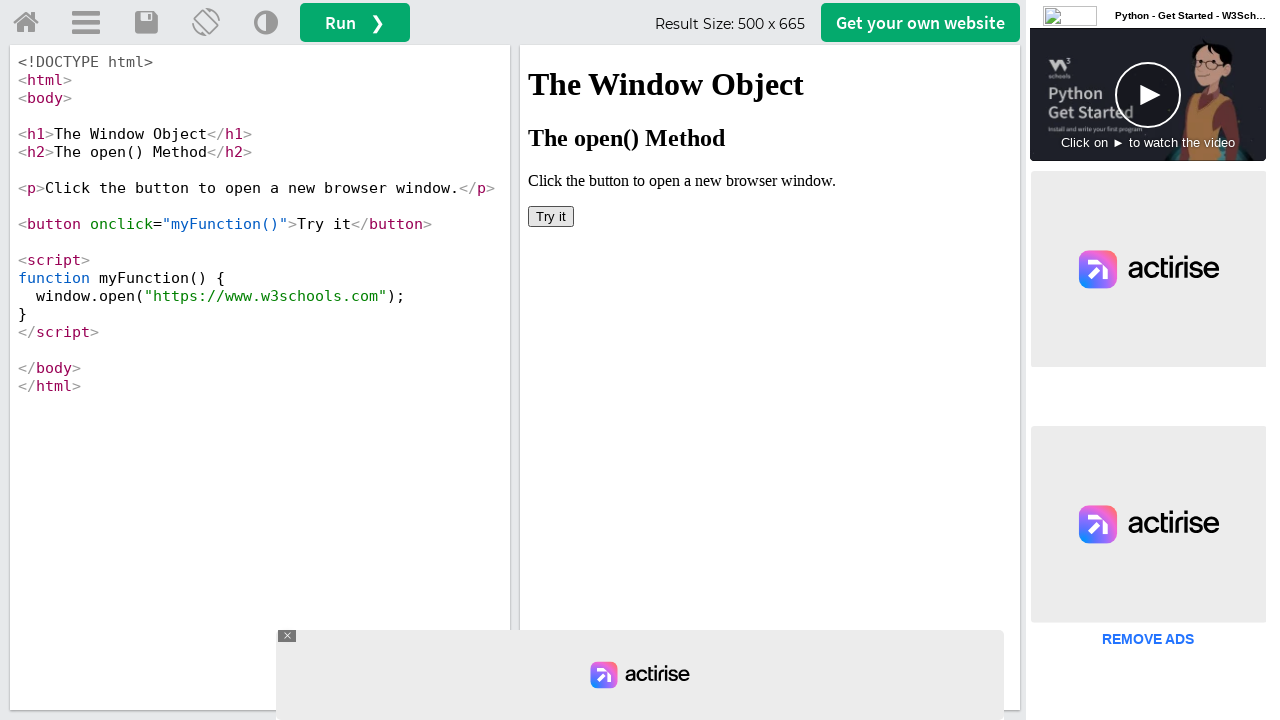

Captured new page object from context
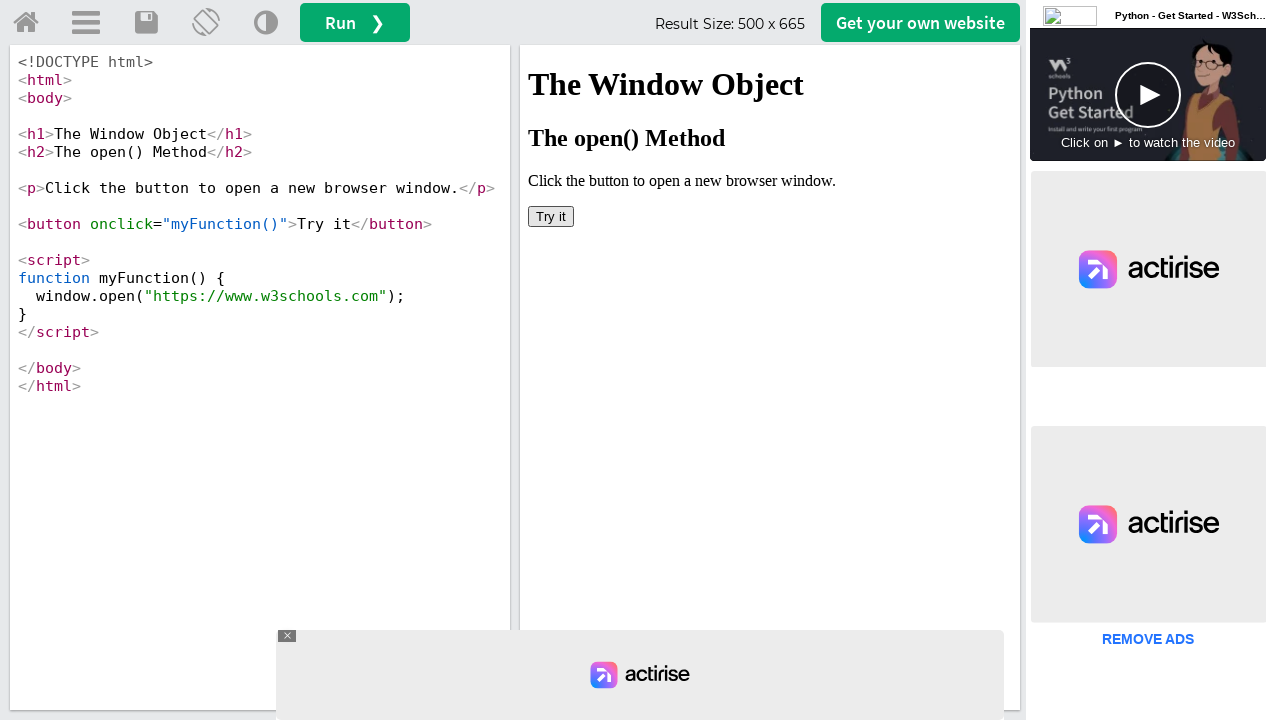

New page finished loading
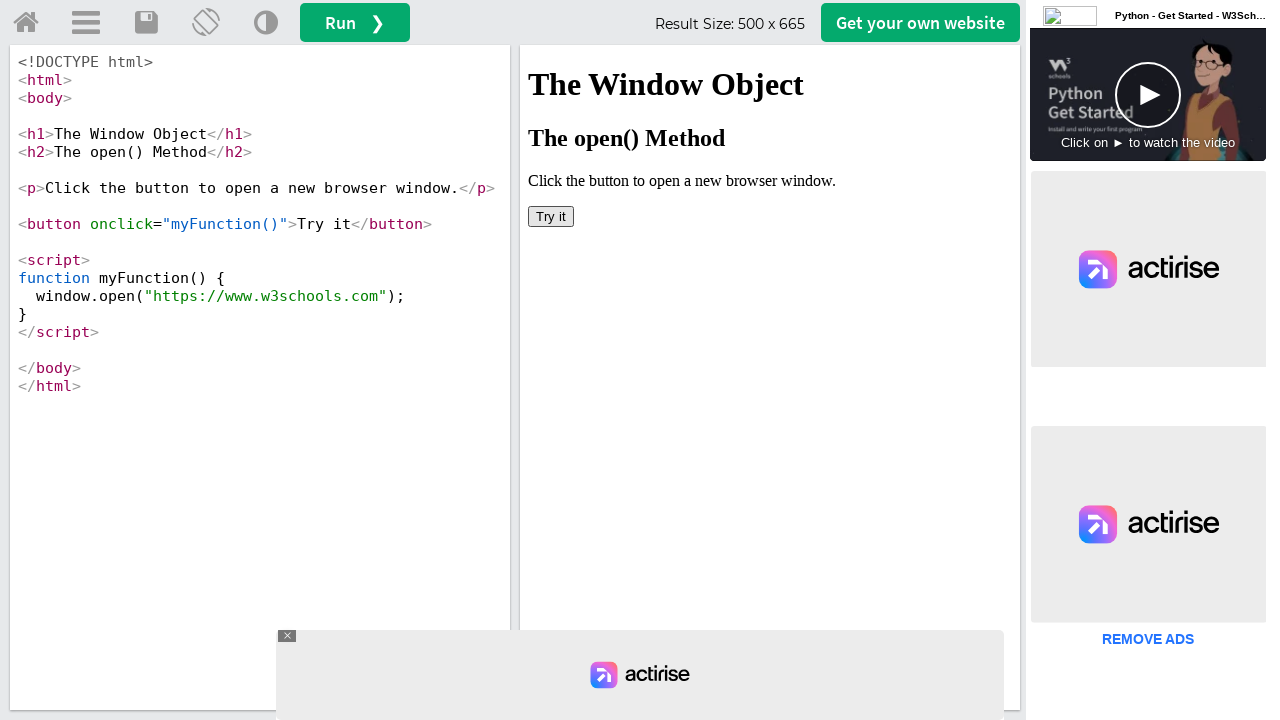

Retrieved URL from new window: https://www.w3schools.com/
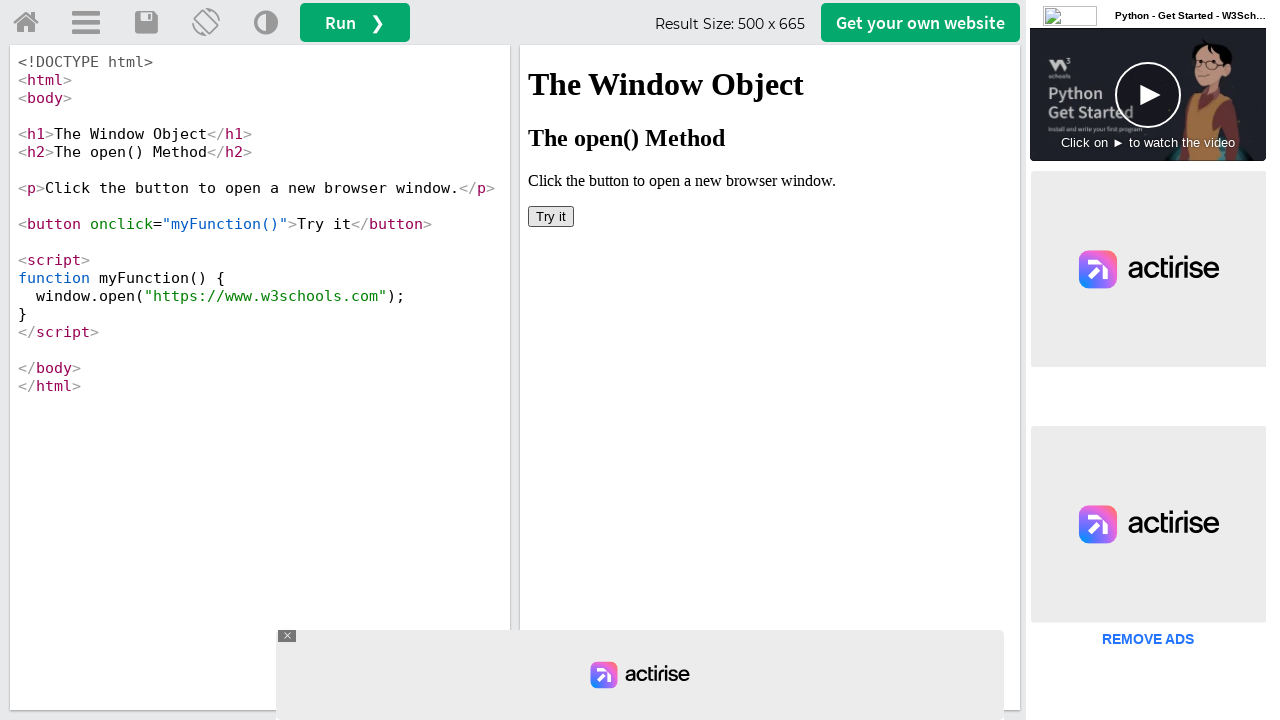

Printed current URL: https://www.w3schools.com/
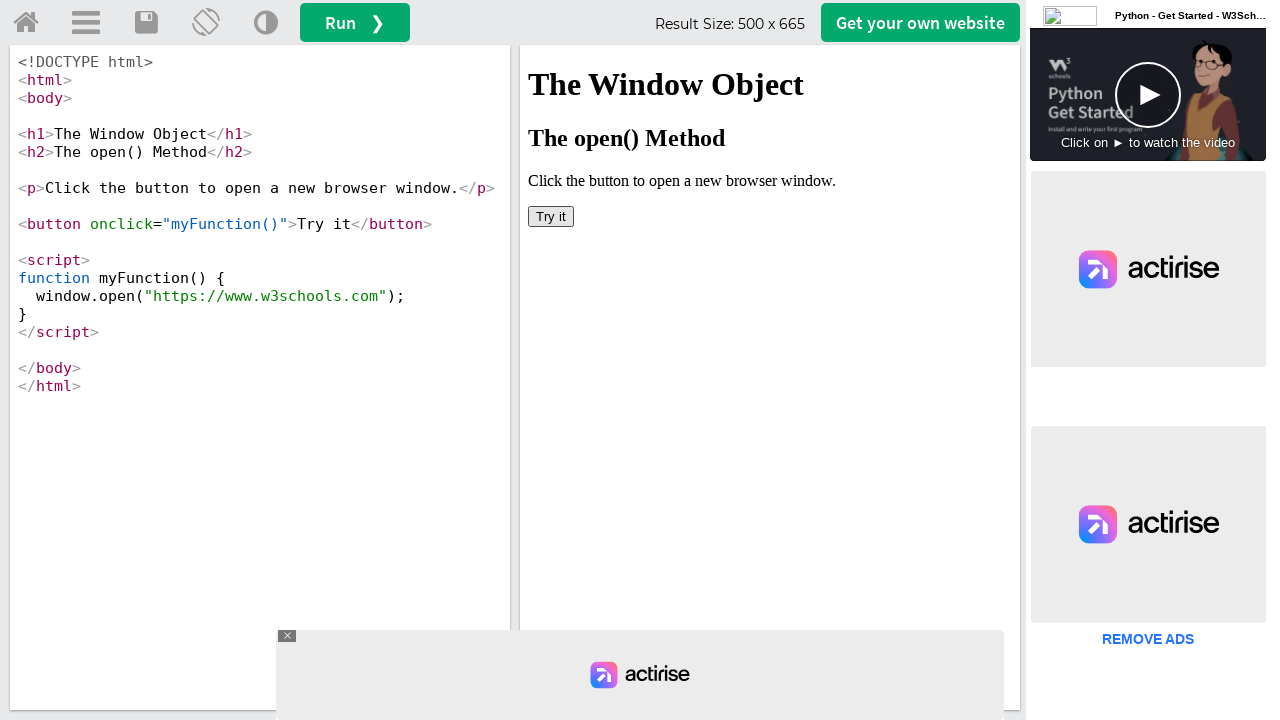

Retrieved page title from new window: W3Schools Online Web Tutorials
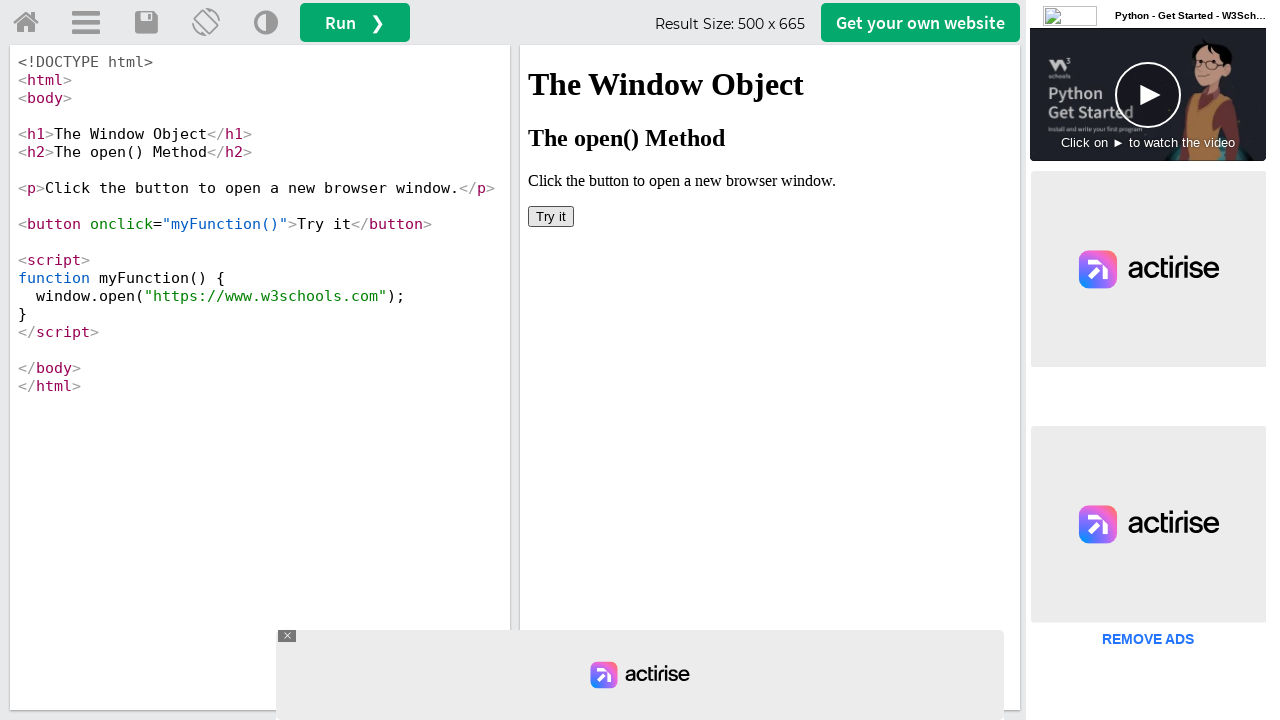

Printed page title: W3Schools Online Web Tutorials
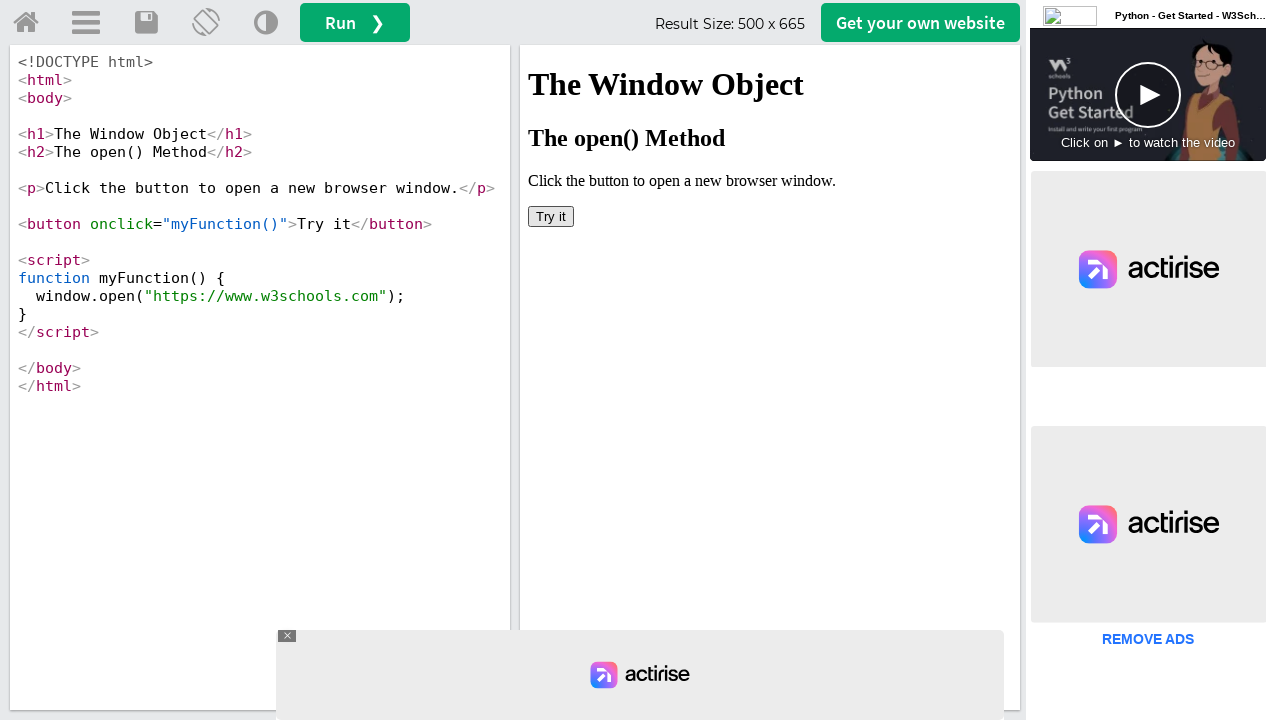

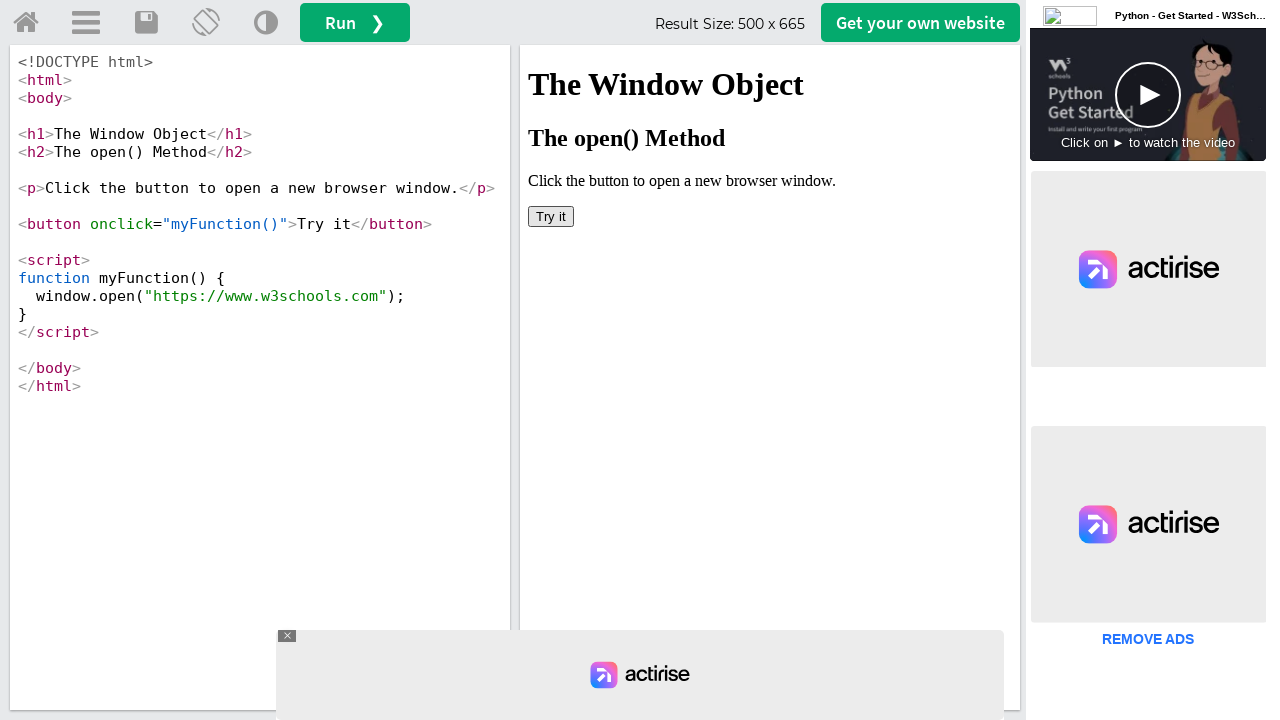